Demonstrates mouse actions including hovering over a menu element and right-clicking on a submit button

Starting URL: https://demo.automationtesting.in/Register.html

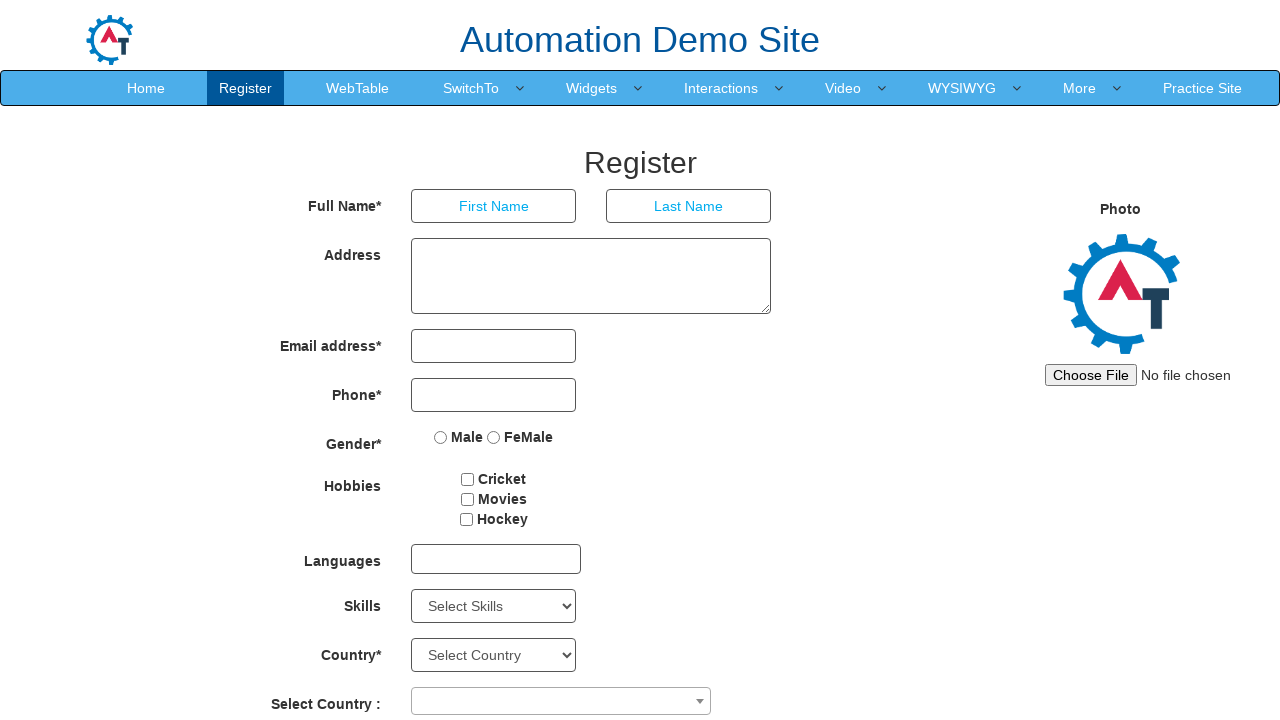

Hovered over SwitchTo menu element at (471, 88) on a:text('SwitchTo')
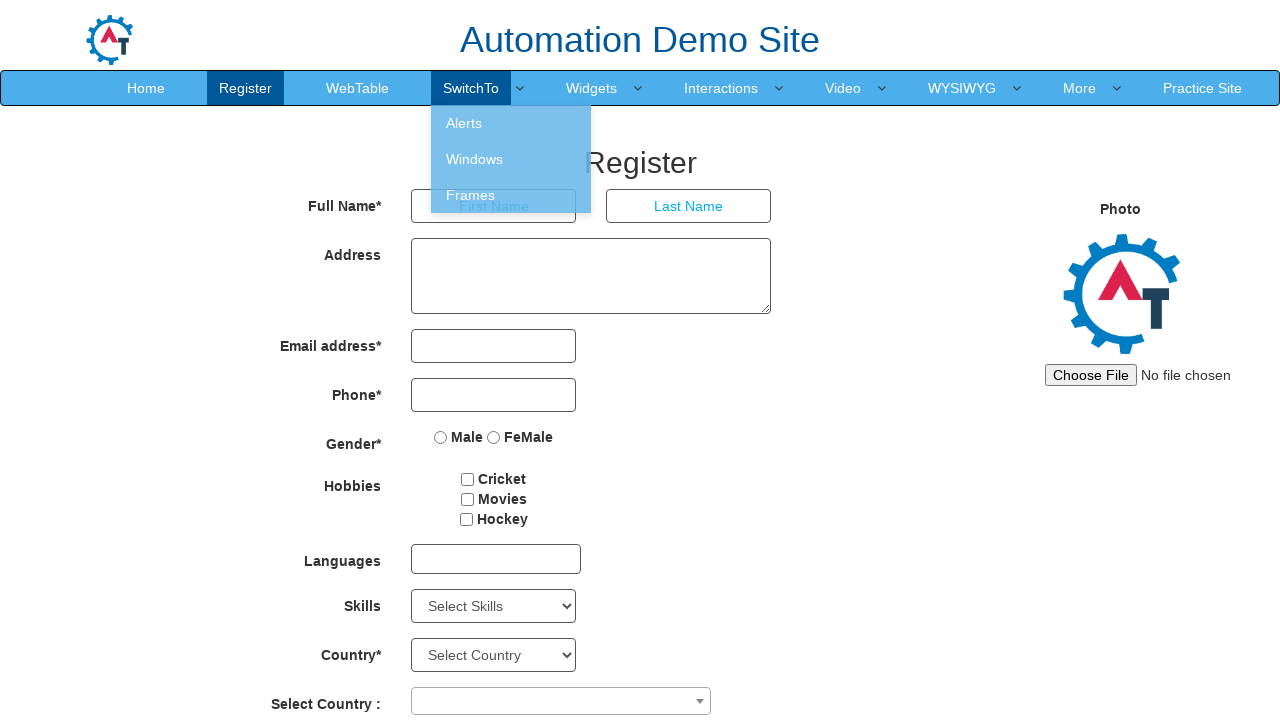

Waited 2 seconds to observe hover effect
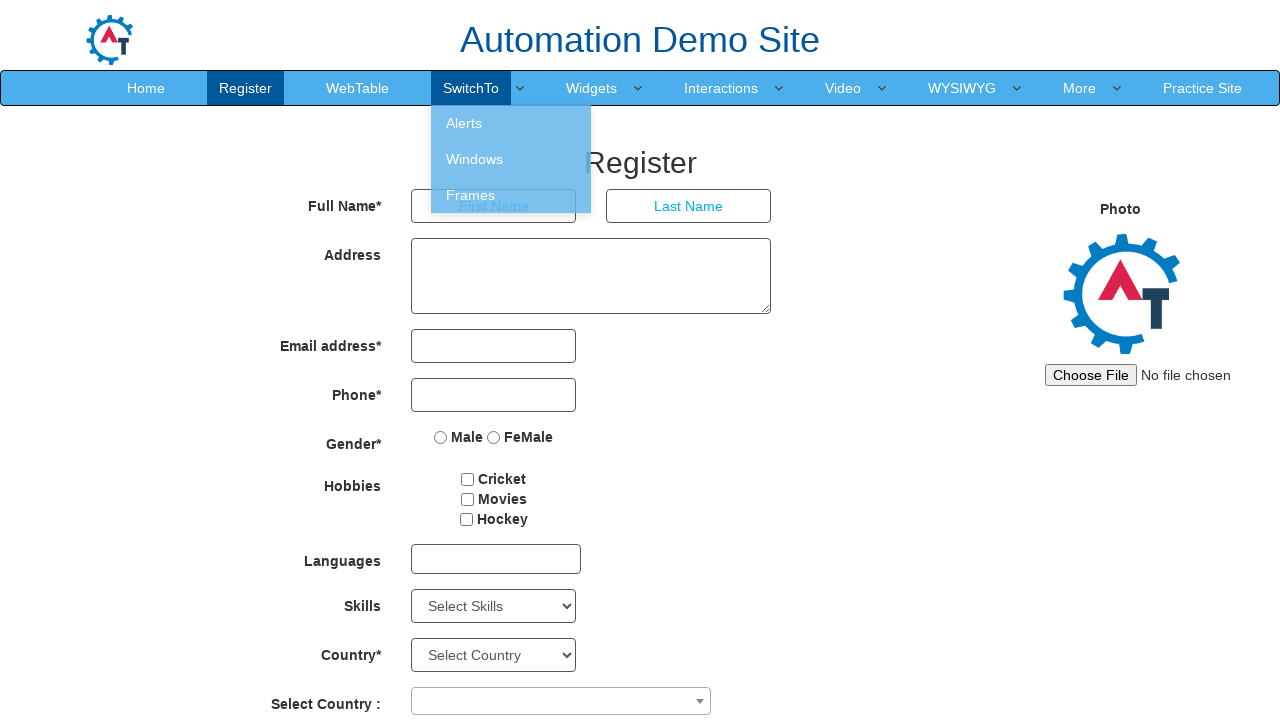

Right-clicked on submit button at (572, 623) on #submitbtn
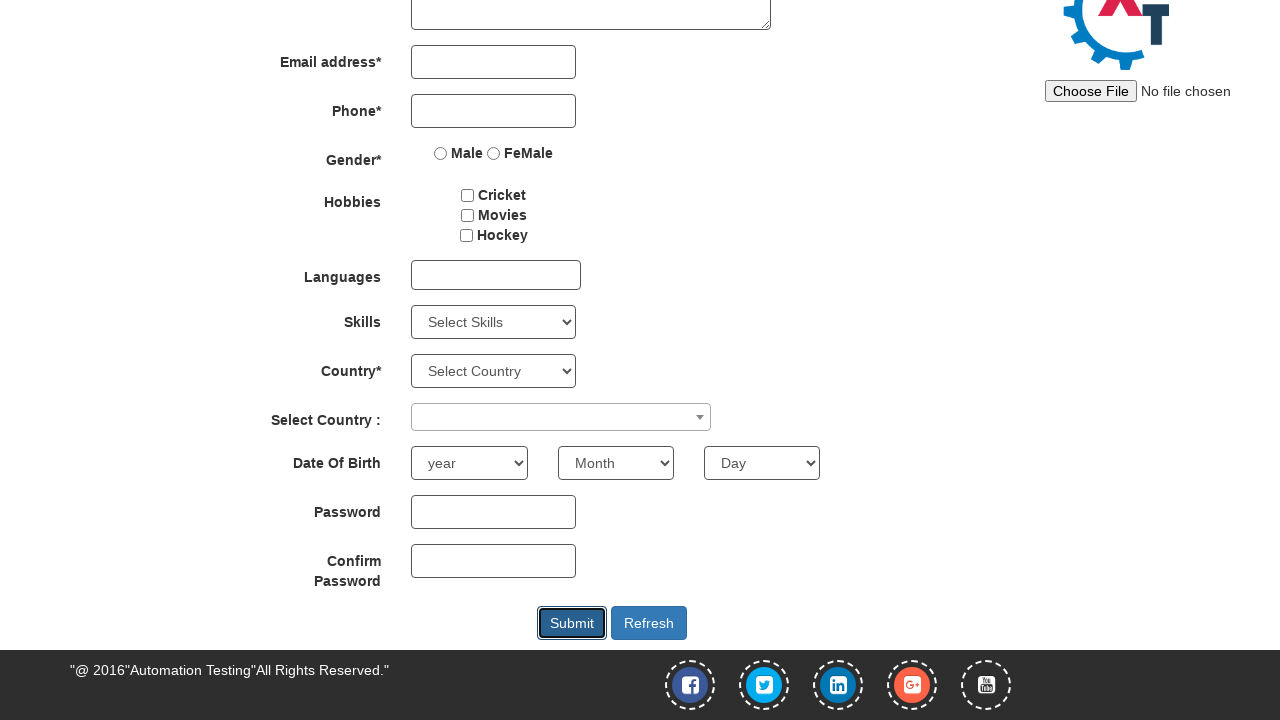

Waited 2 seconds to observe context menu
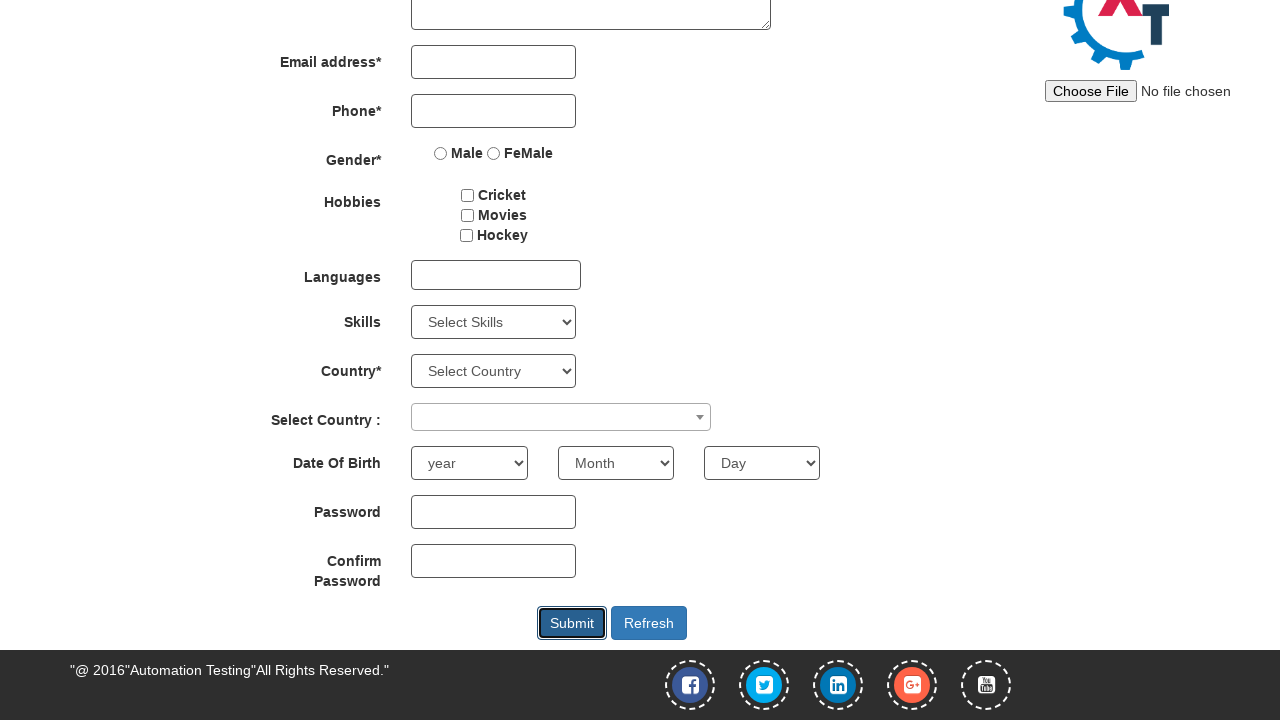

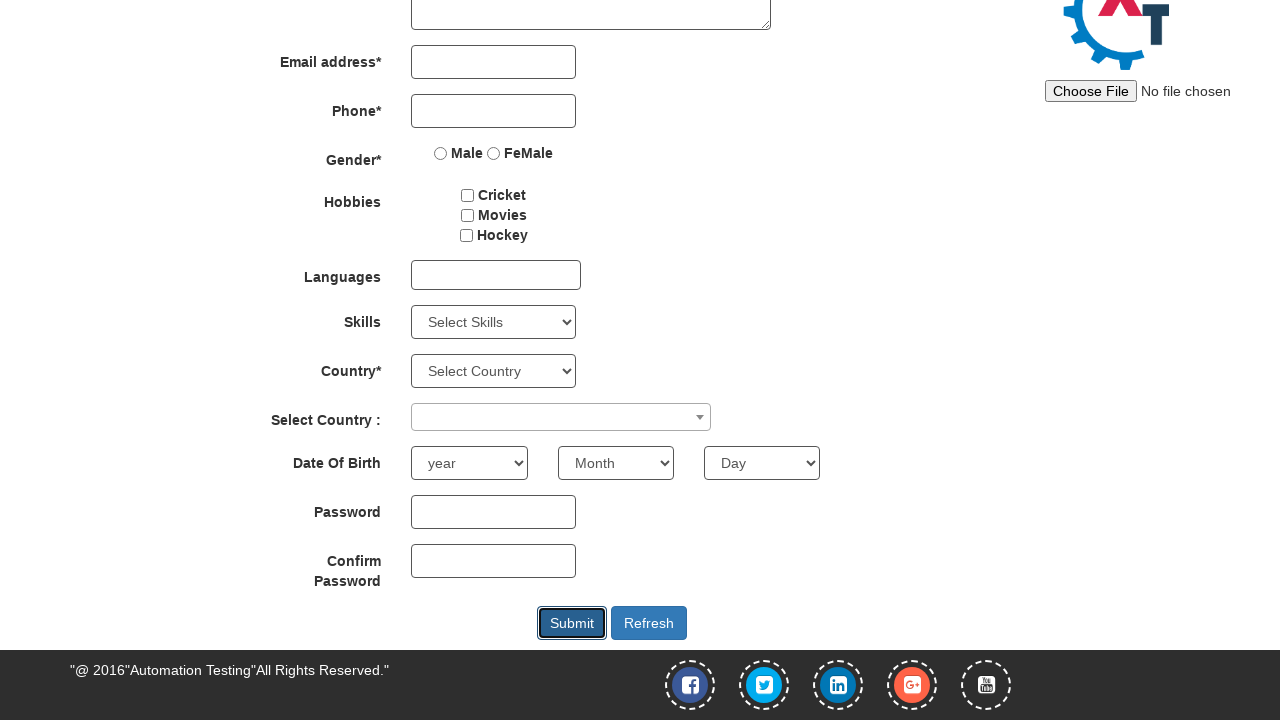